Tests radio button functionality by clicking on various radio buttons (hockey, football, yellow) and verifying they become selected after clicking

Starting URL: https://practice.cydeo.com/radio_buttons

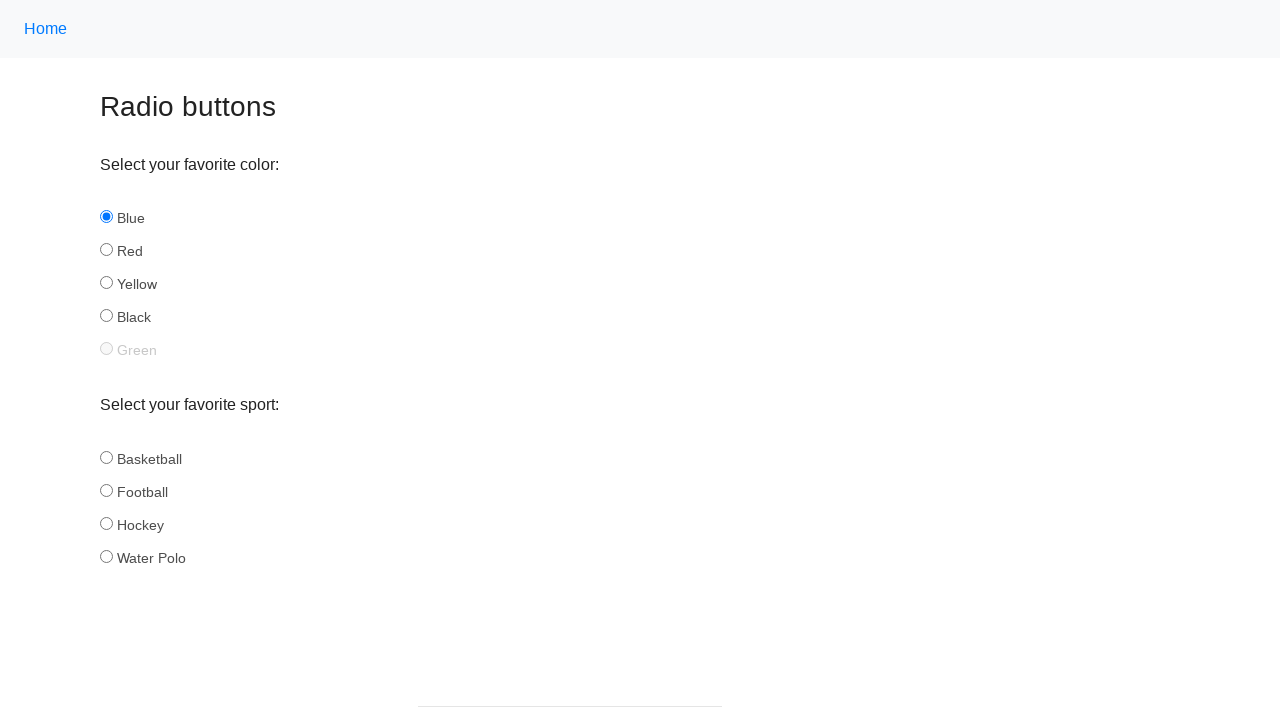

Clicked on 'hockey' radio button in the sport group at (106, 523) on input[name='sport'][id='hockey']
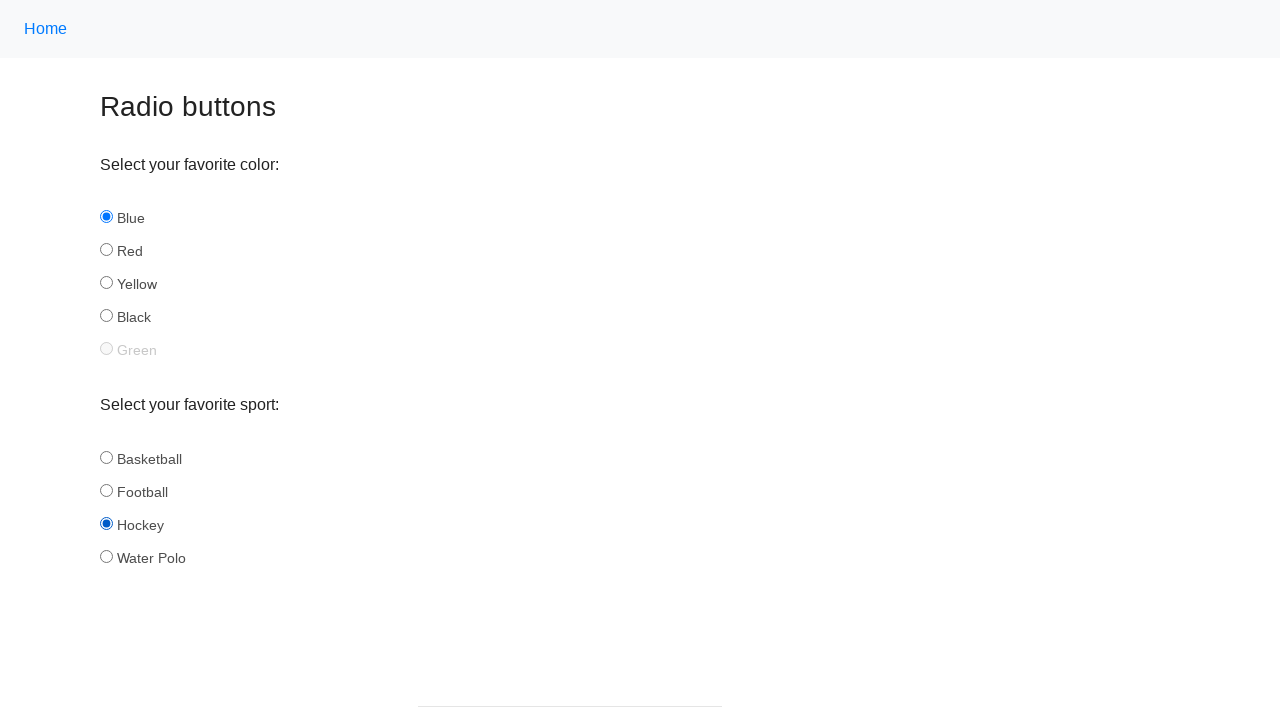

Verified that hockey radio button is selected
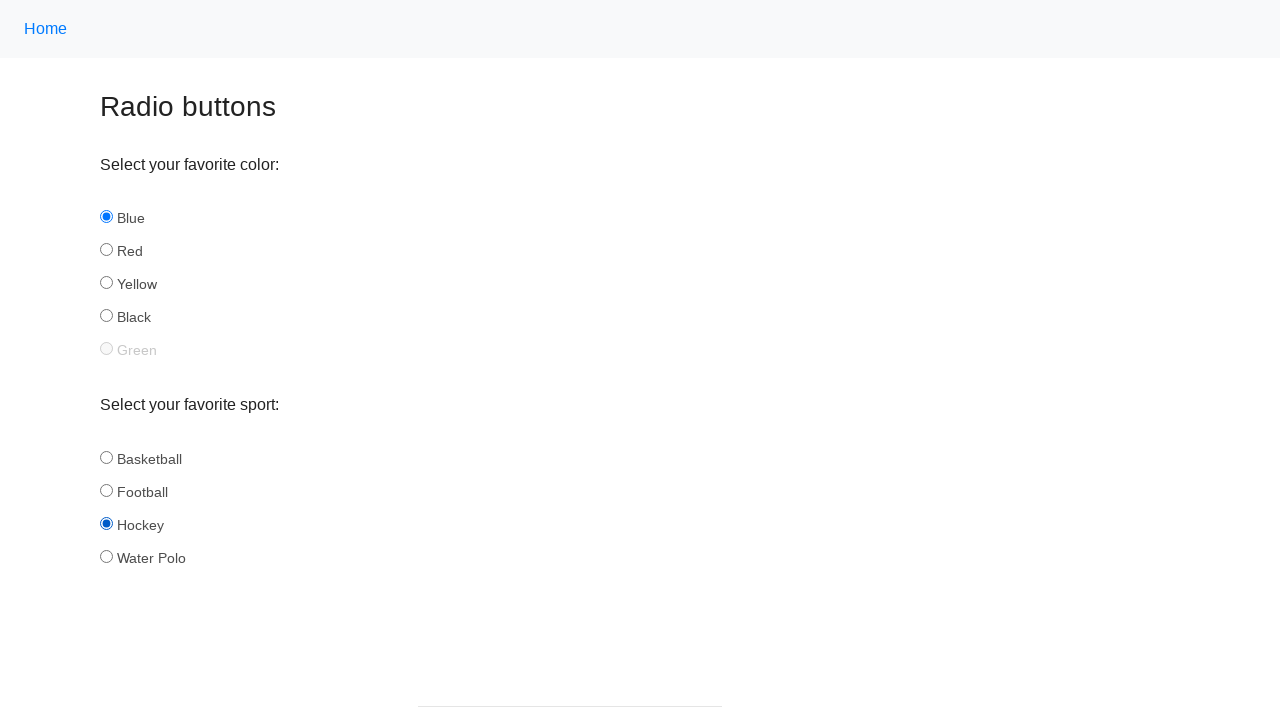

Clicked on 'football' radio button in the sport group at (106, 490) on input[name='sport'][id='football']
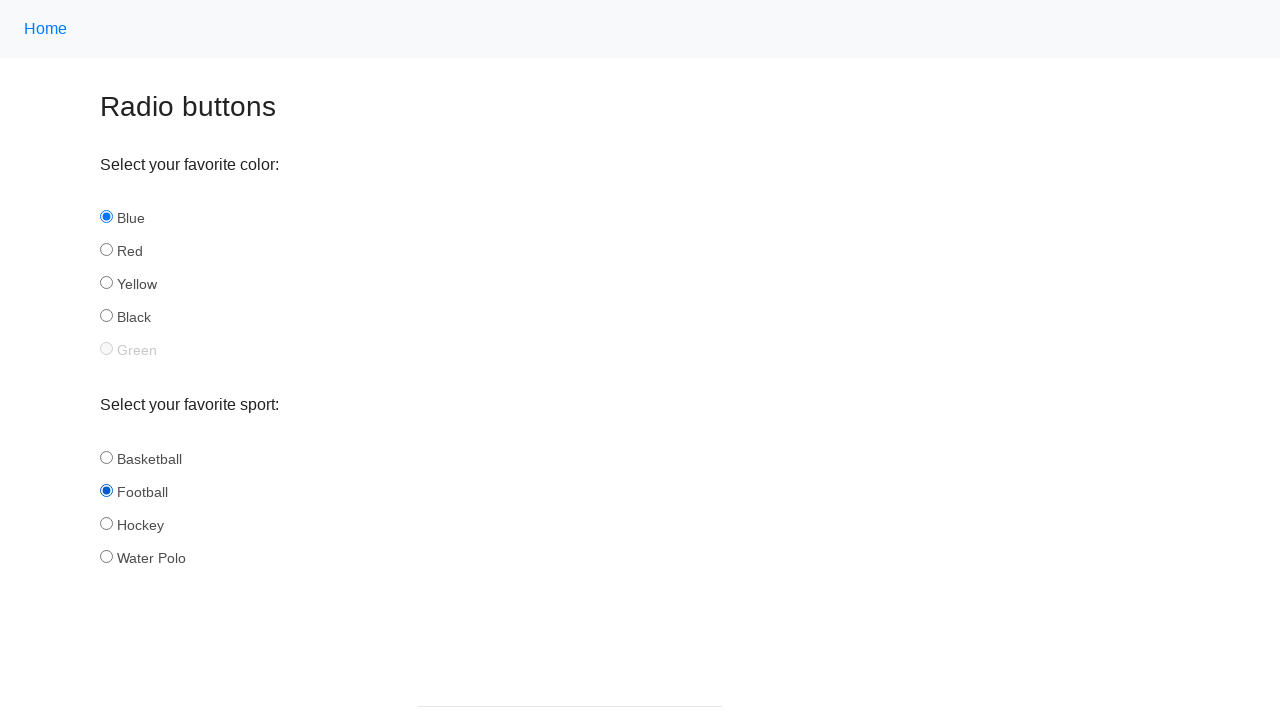

Verified that football radio button is selected
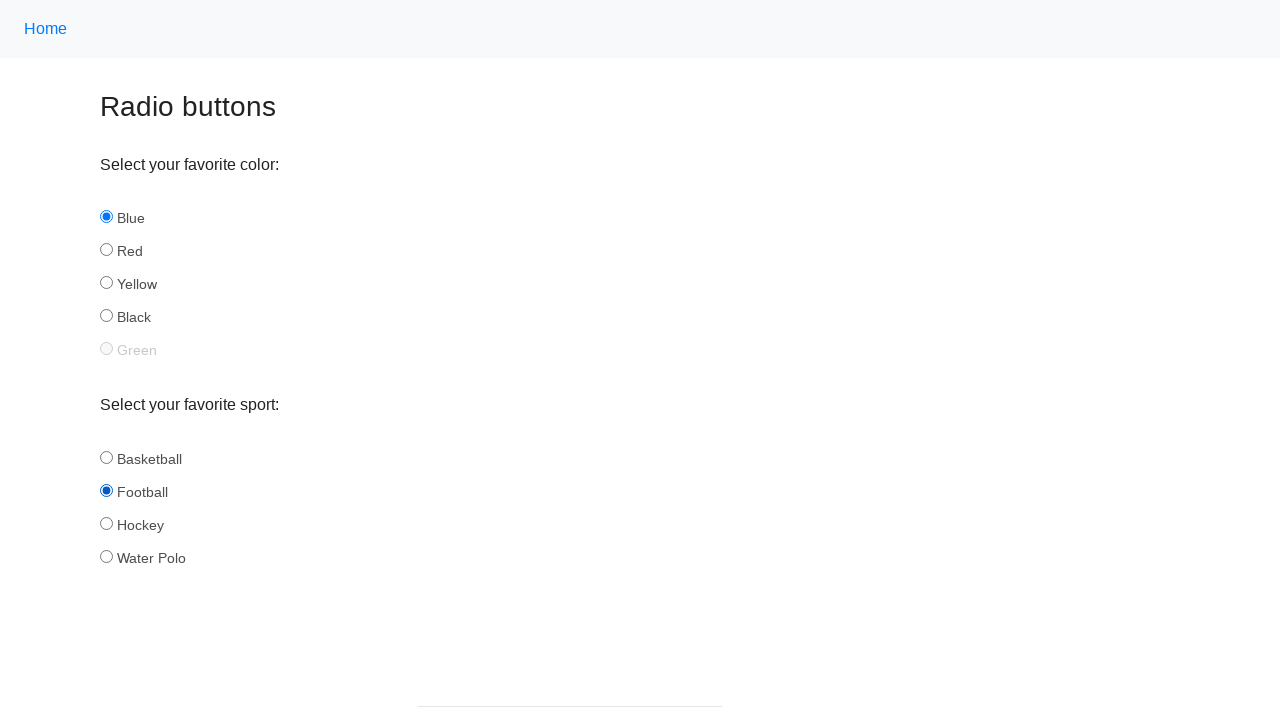

Clicked on 'yellow' radio button in the color group at (106, 283) on input[name='color'][id='yellow']
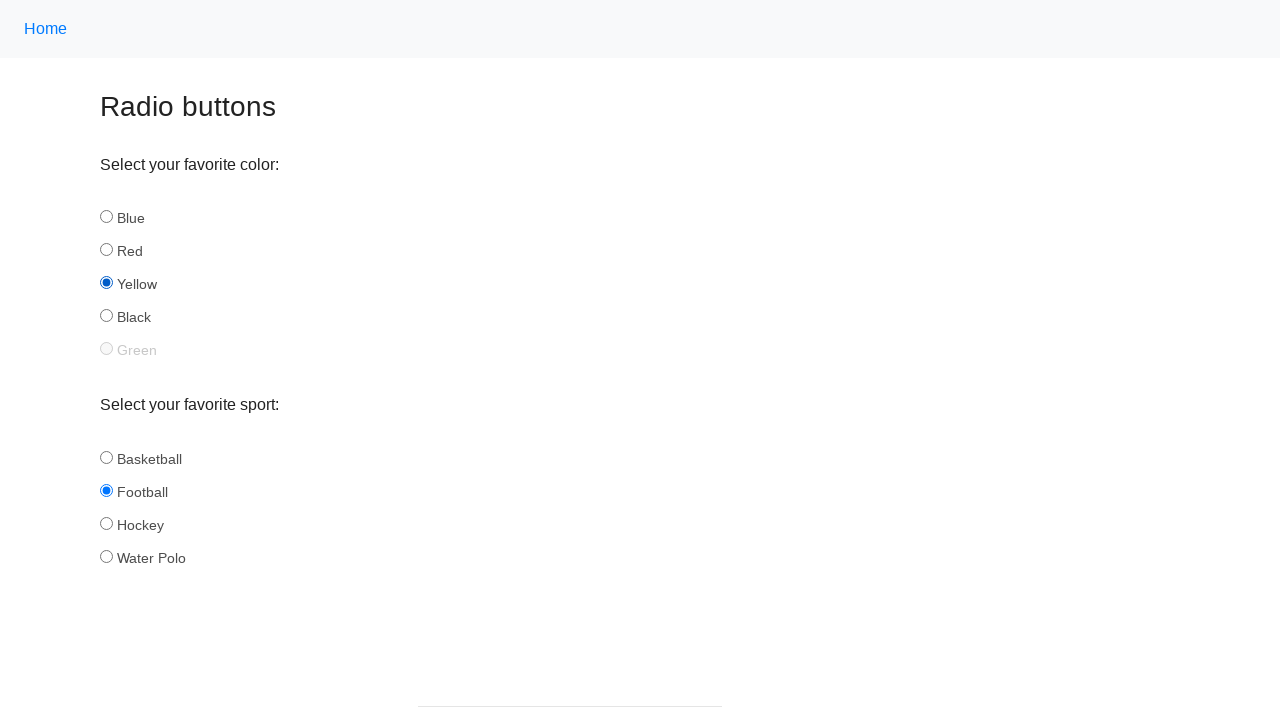

Verified that yellow radio button is selected
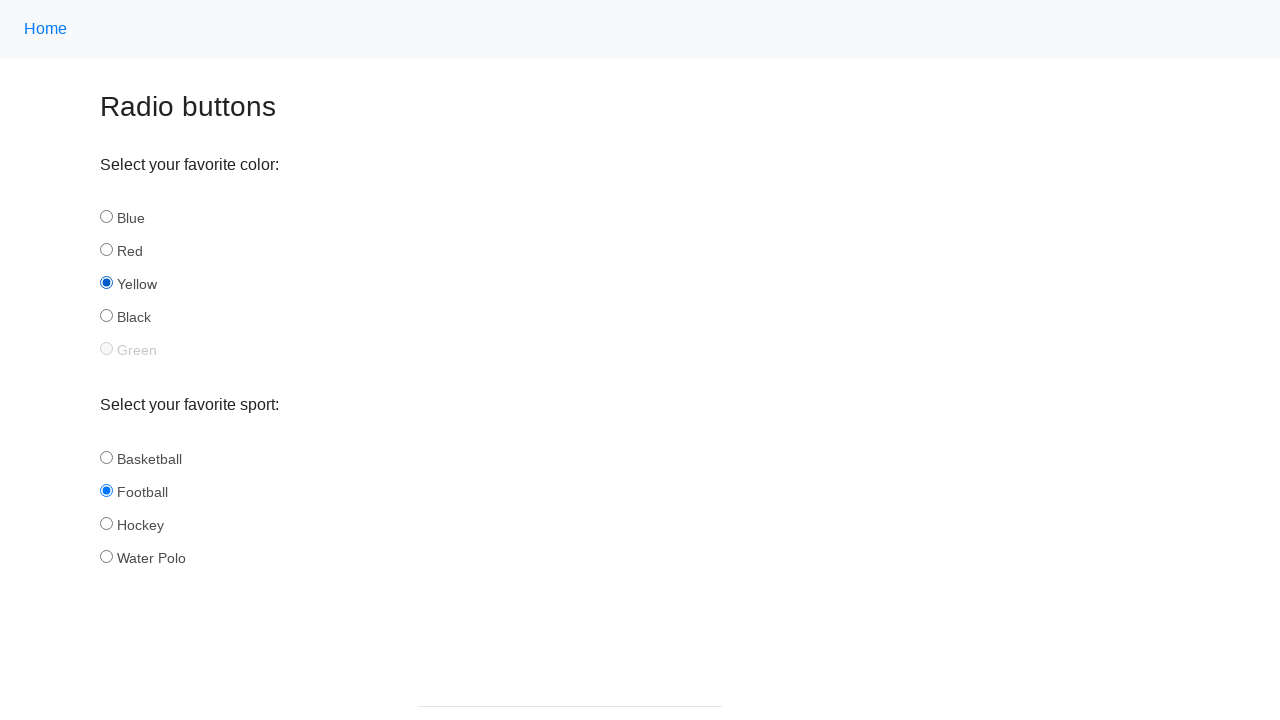

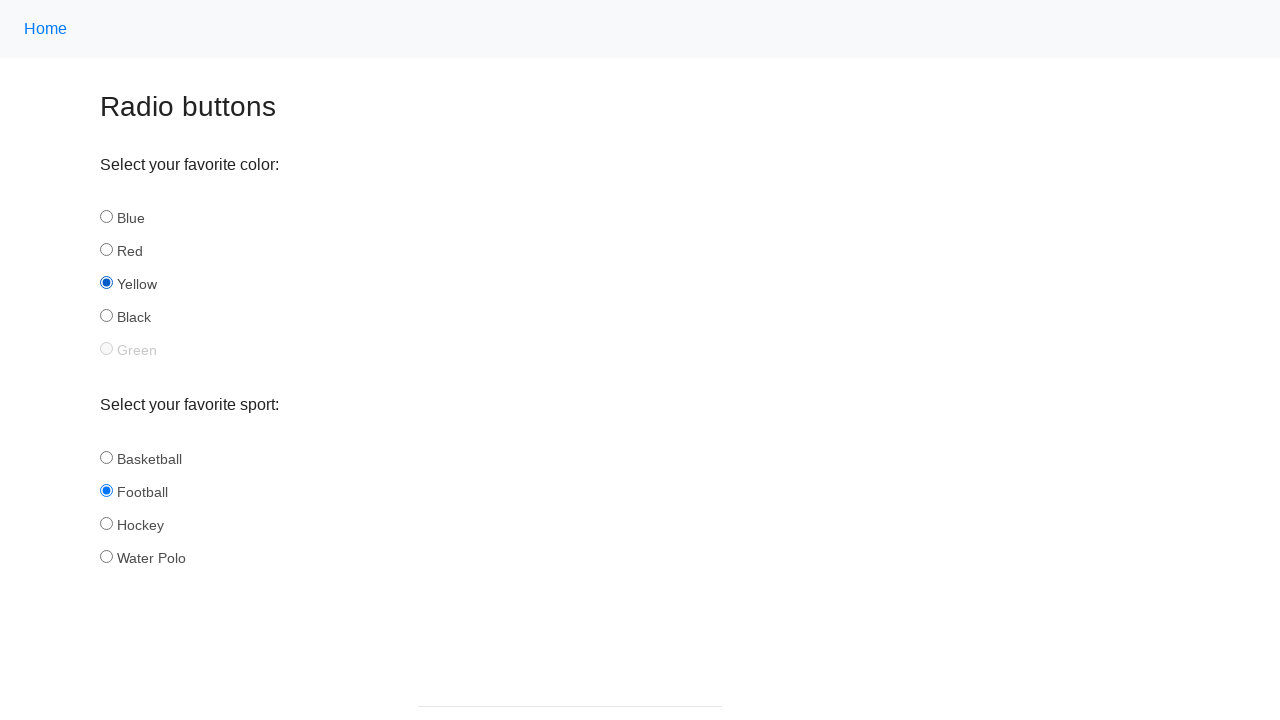